Tests Google login form validation by entering an invalid email format and verifying the error message

Starting URL: https://accounts.google.com/

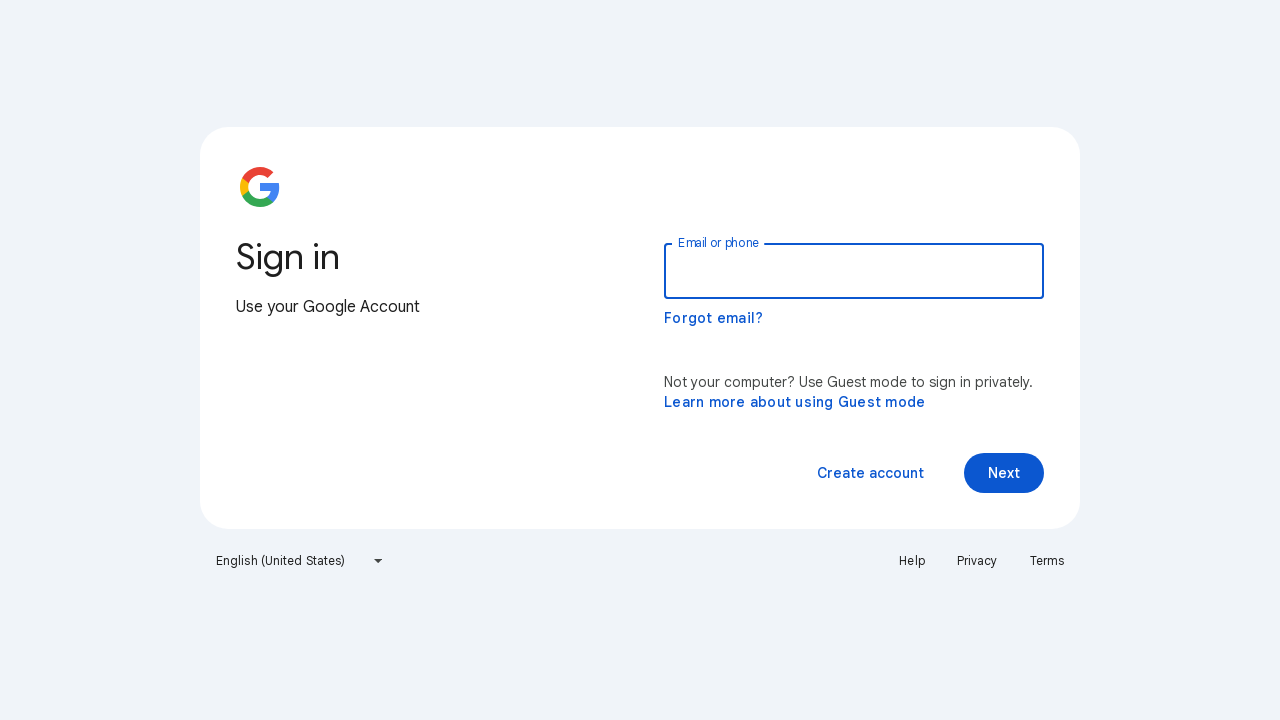

Filled identifier field with invalid email 'sagar.tndu@gmail' on input[name='identifier']
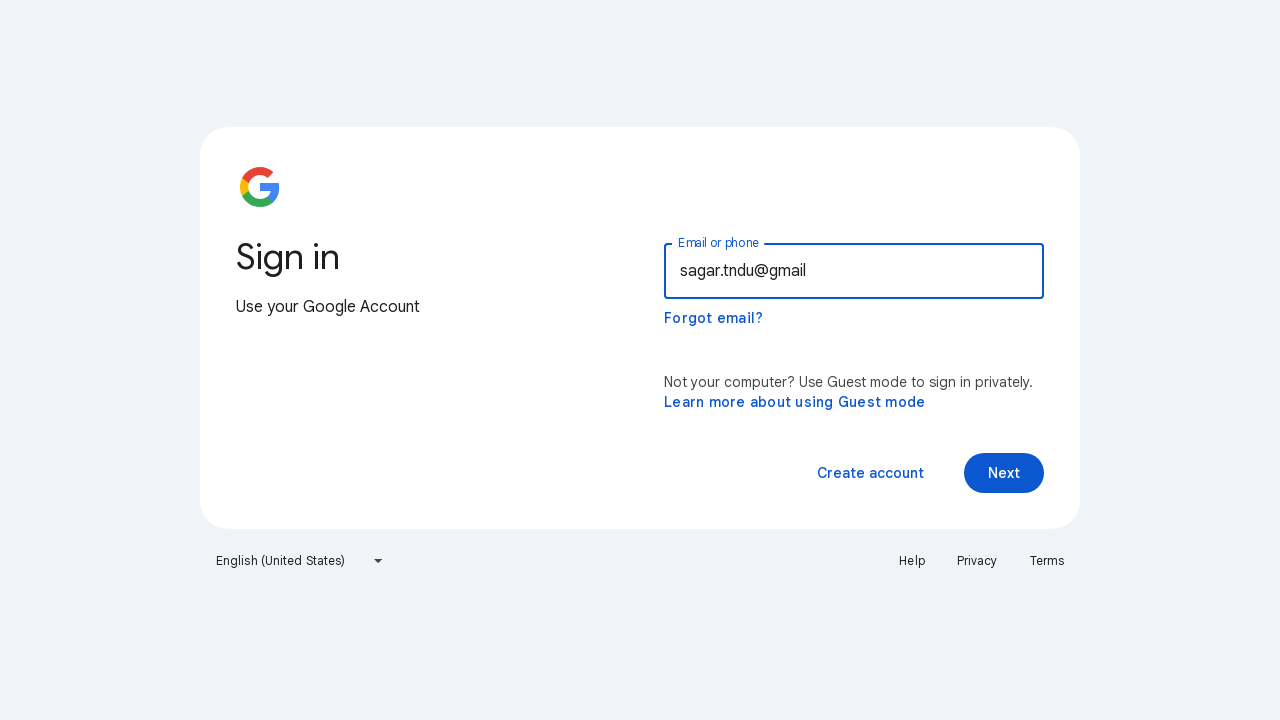

Pressed Enter to submit the form on input[name='identifier']
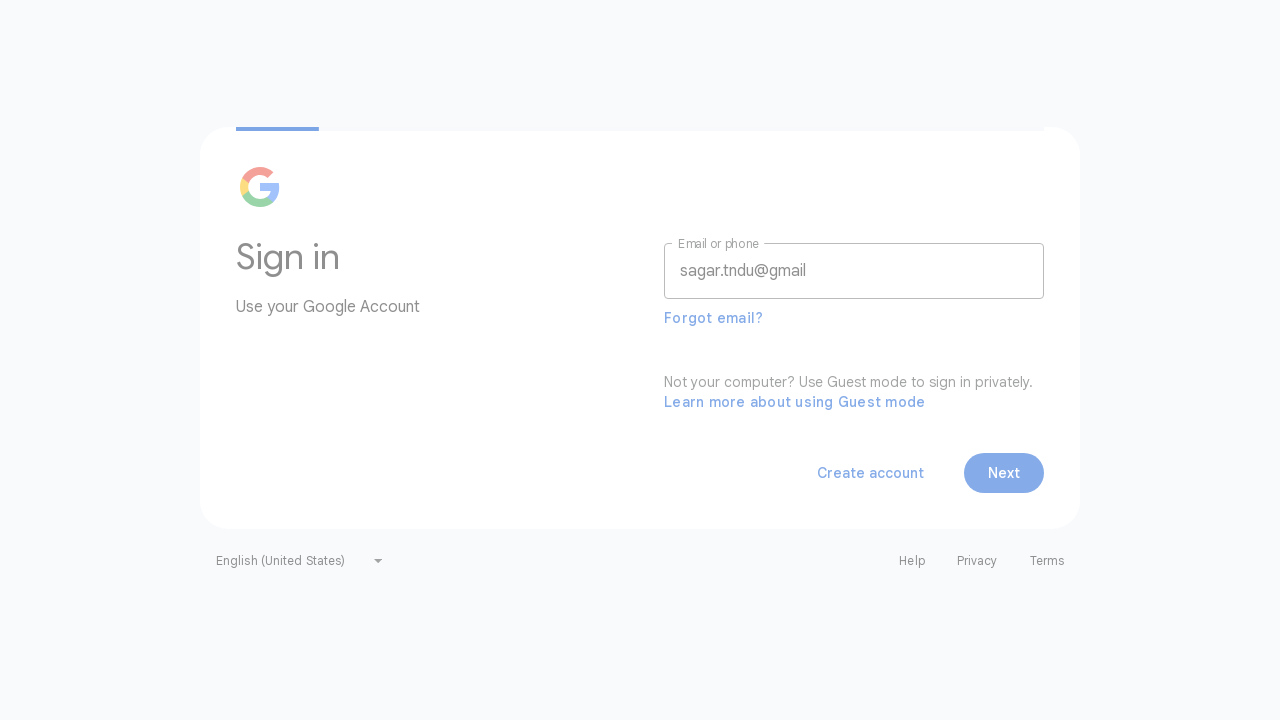

Error message appeared after invalid email submission
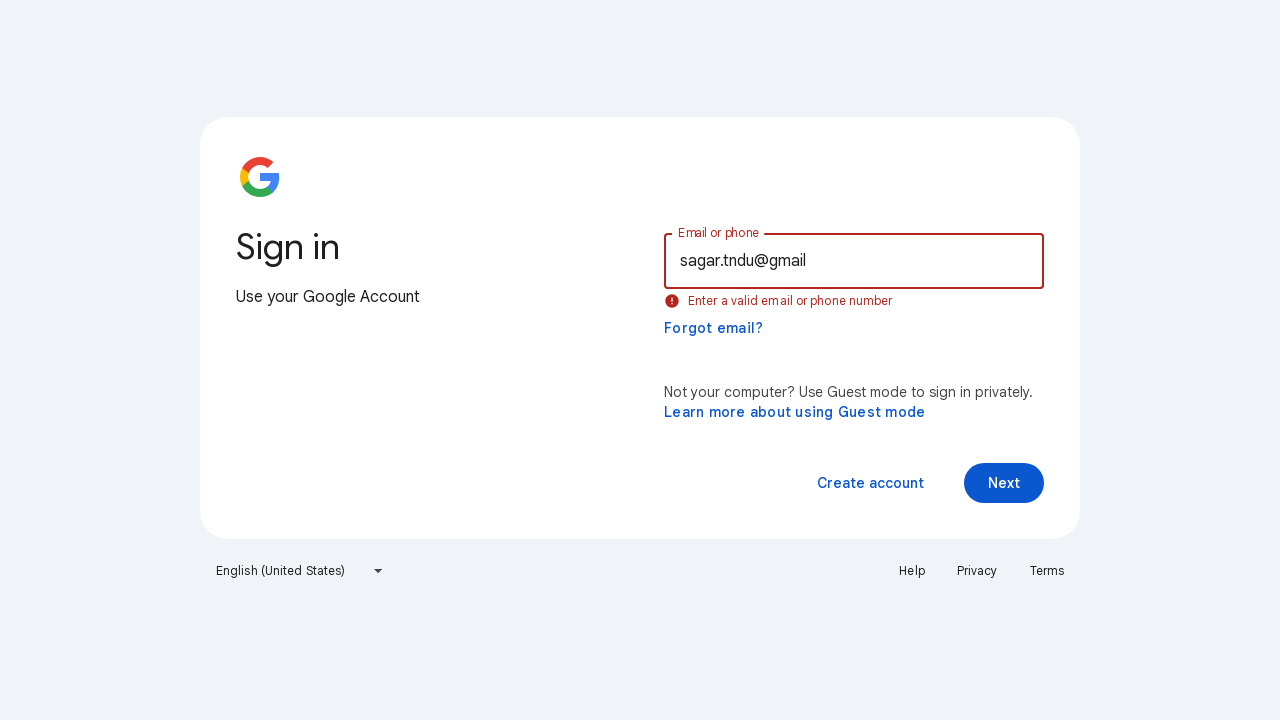

Retrieved error message text: 'Enter a valid email or phone number'
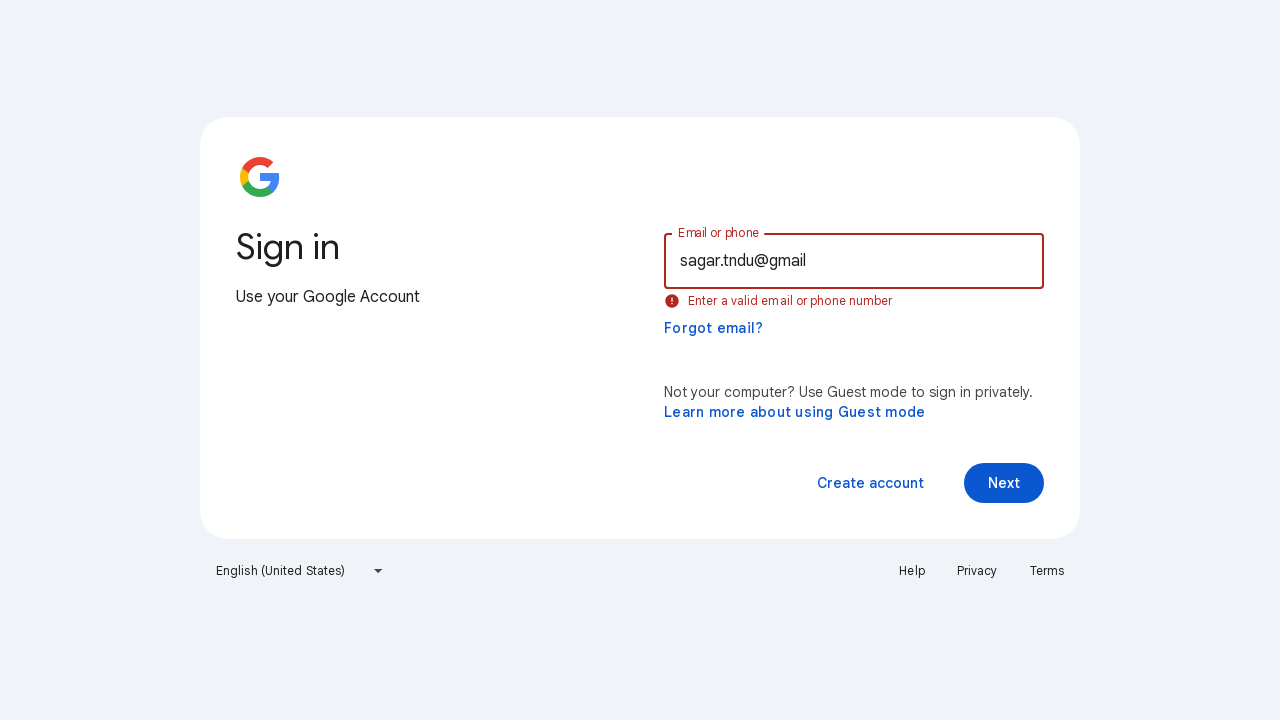

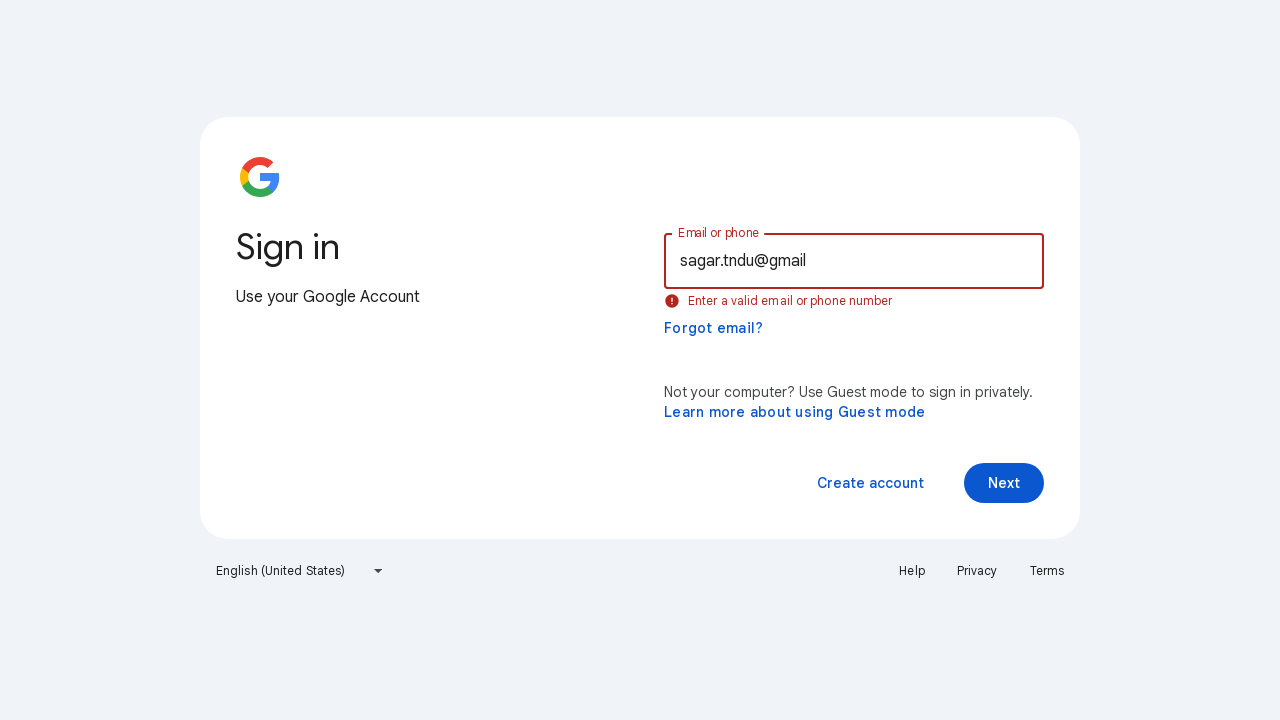